Tests alert/popup handling by triggering an alert and dismissing it using the cancel button

Starting URL: http://testautomationpractice.blogspot.com/

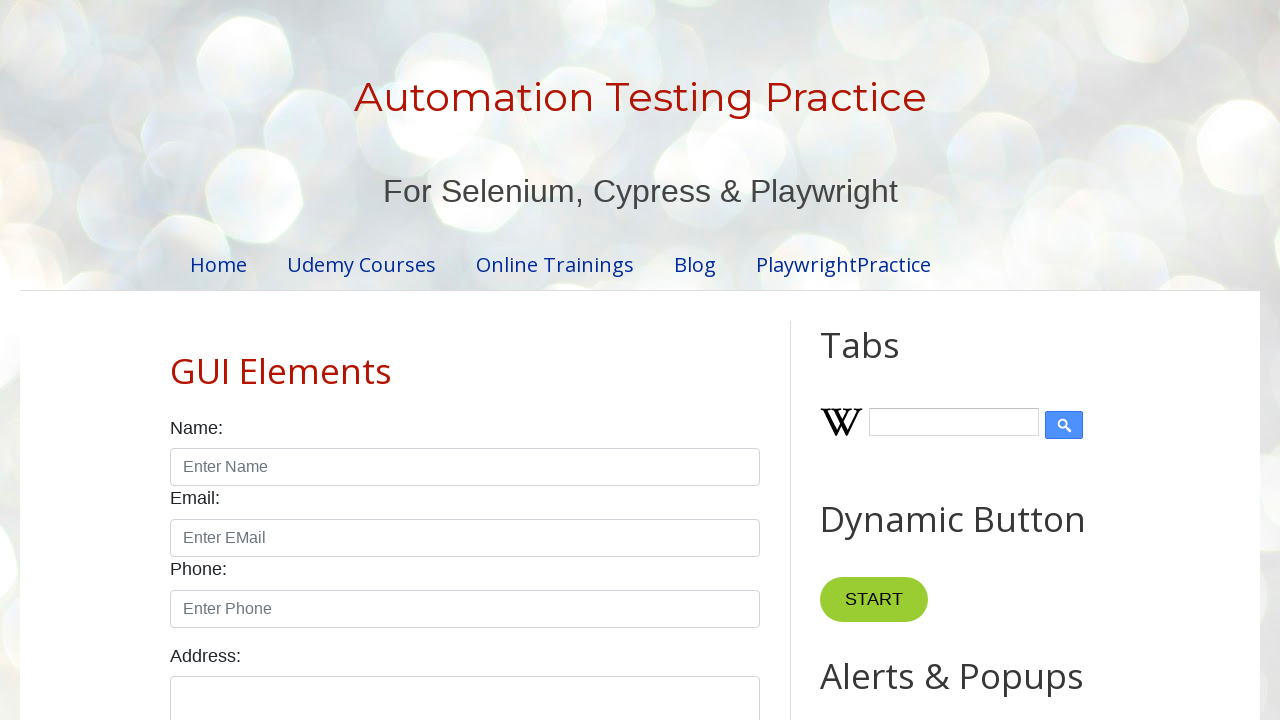

Clicked button to trigger alert popup at (888, 361) on xpath=//*[@id='HTML9']/div[1]/button
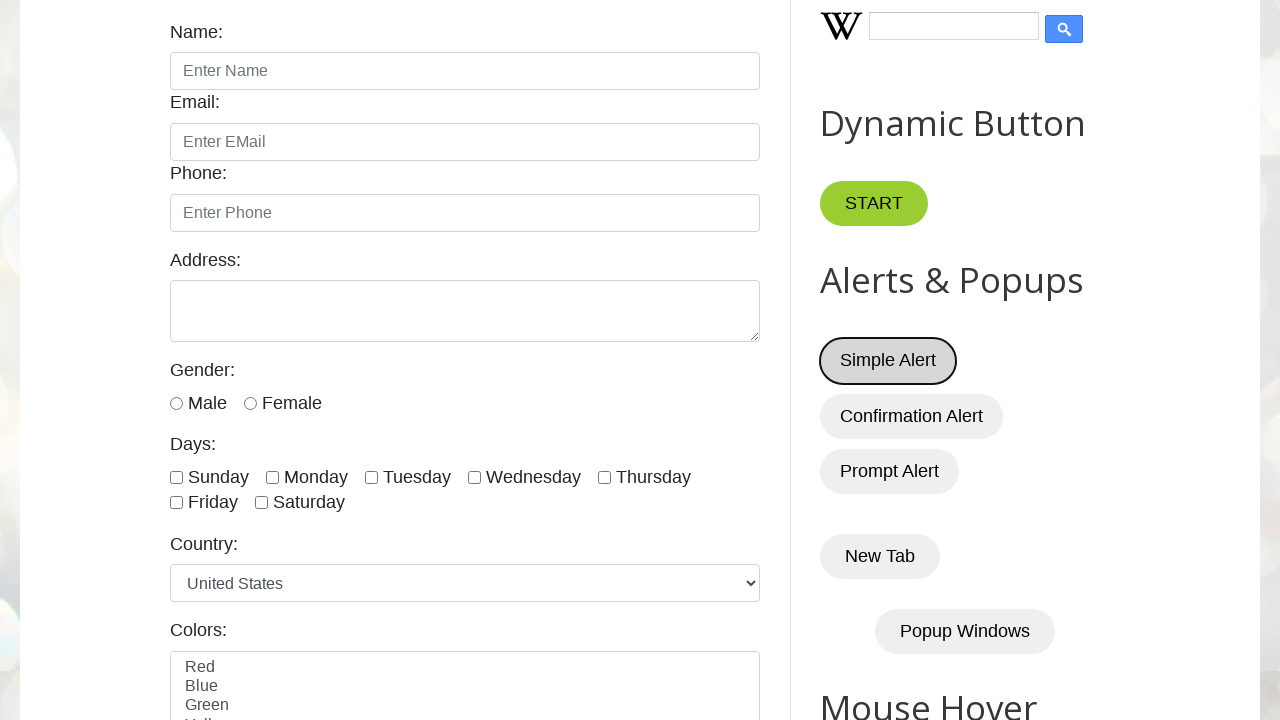

Set up dialog handler to dismiss alert with Cancel button
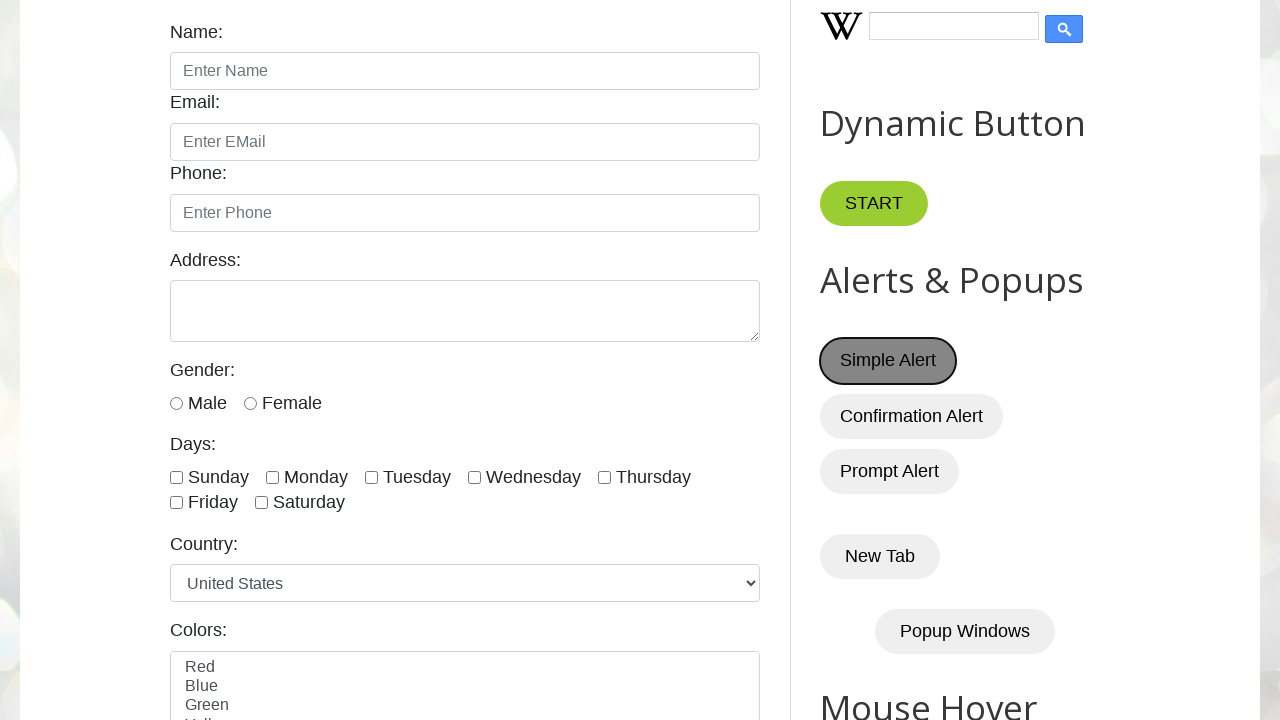

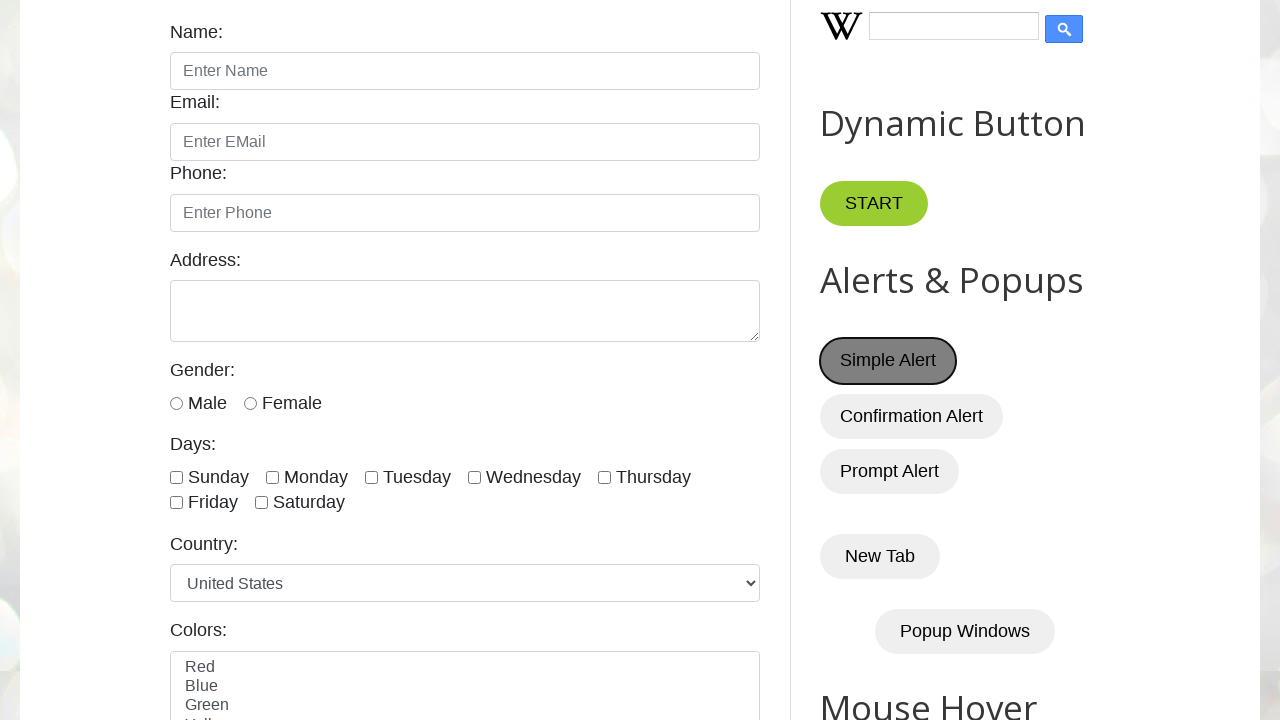